Tests the Automation Exercise homepage by verifying that the navigation signup/login button is displayed and then clicking on the Products navigation link.

Starting URL: http://automationexercise.com

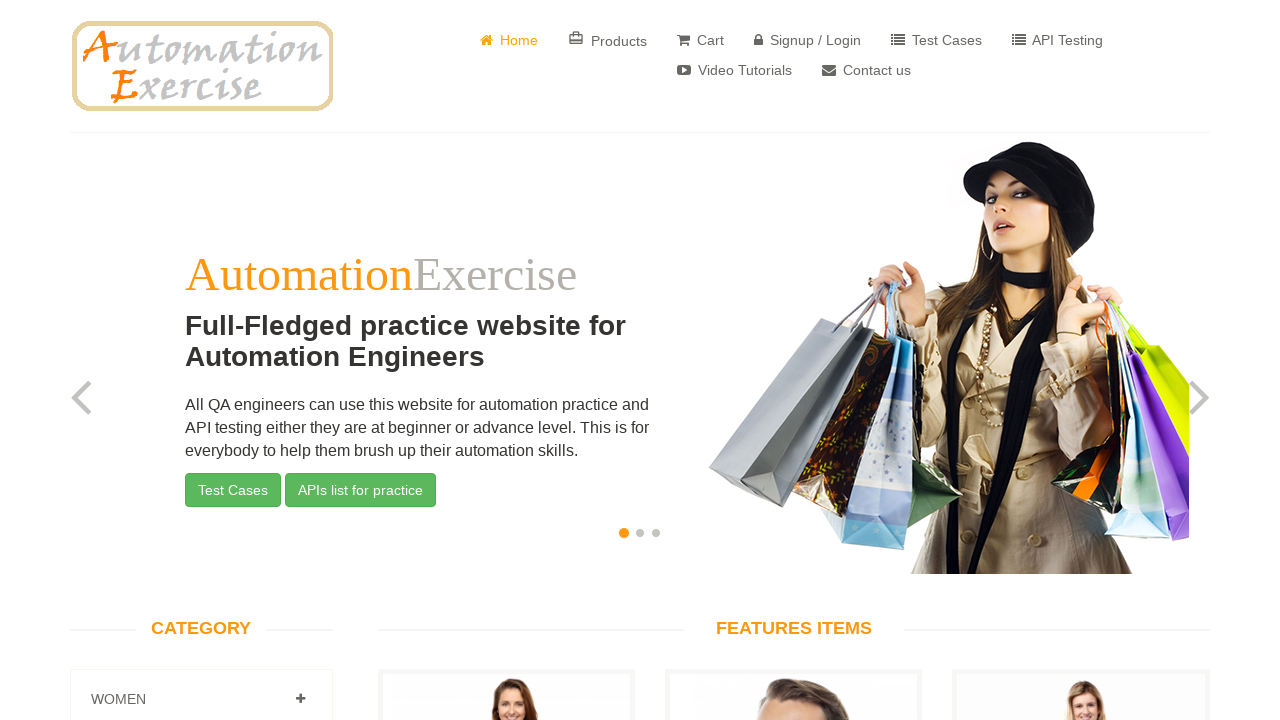

Verified signup/login button is visible in navigation
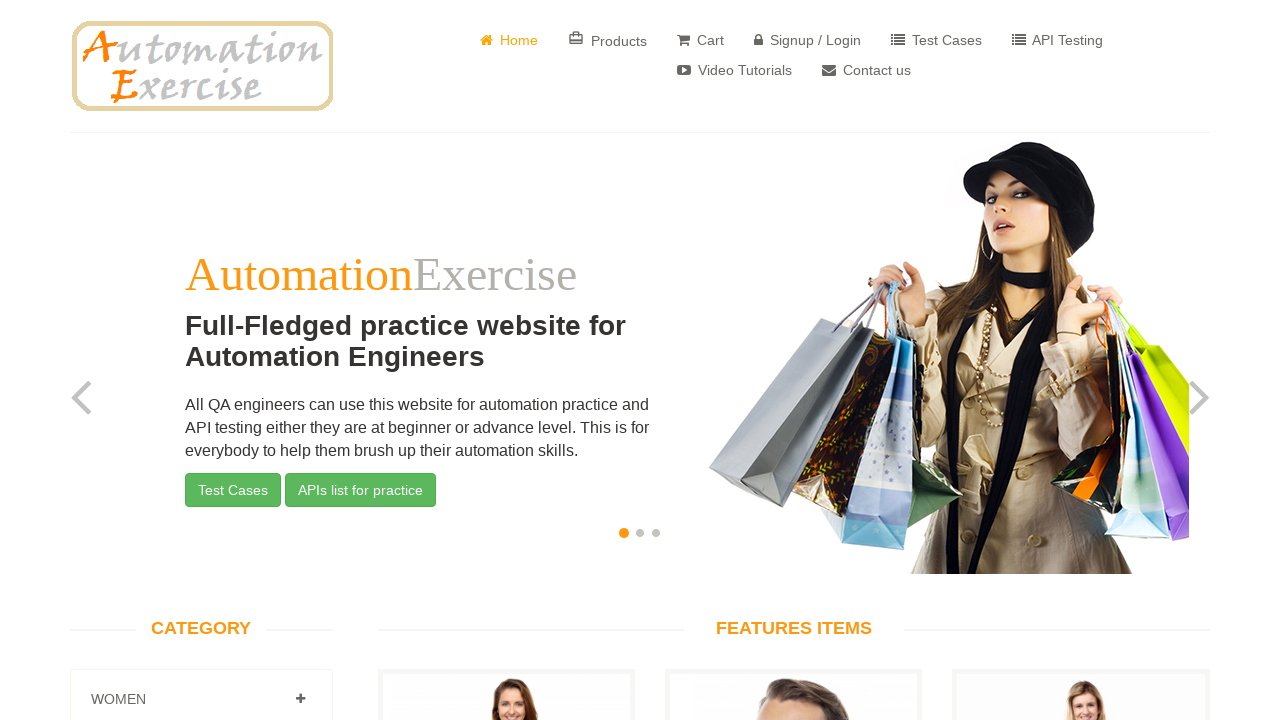

Clicked on Products navigation link at (608, 36) on xpath=//ul[@class='nav navbar-nav']/child::li[2]
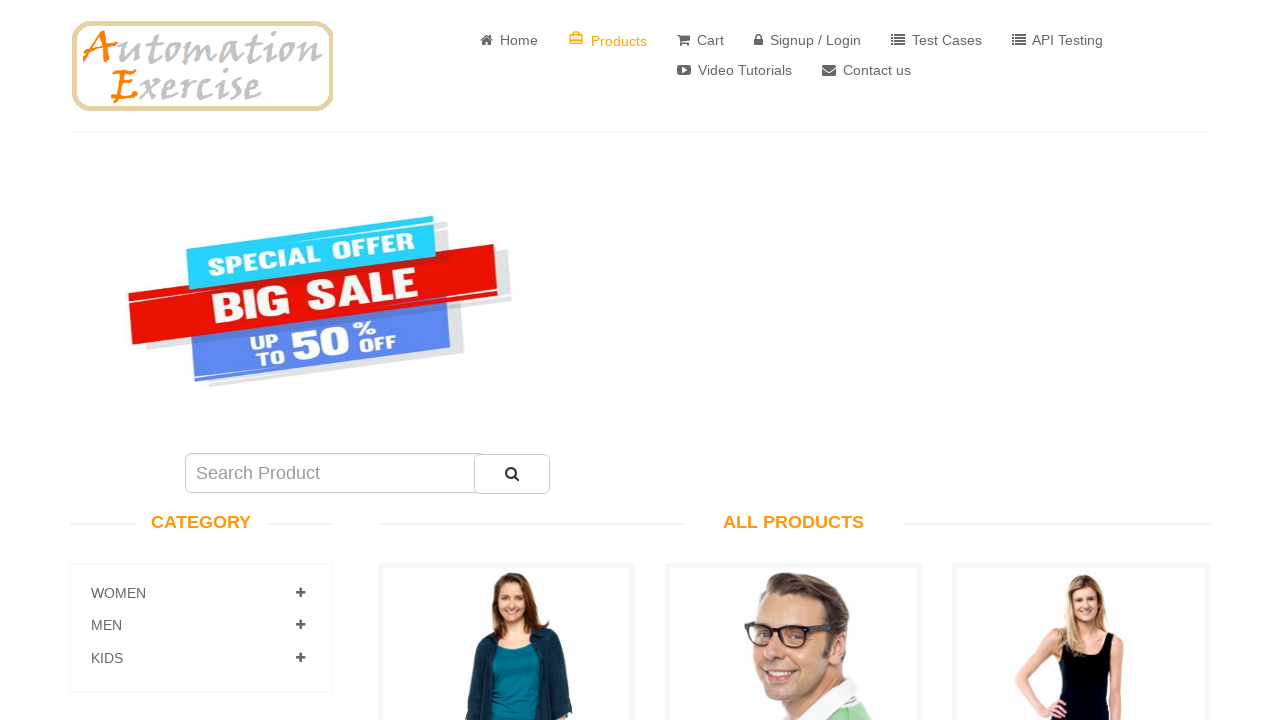

Waited for page to load after clicking Products link
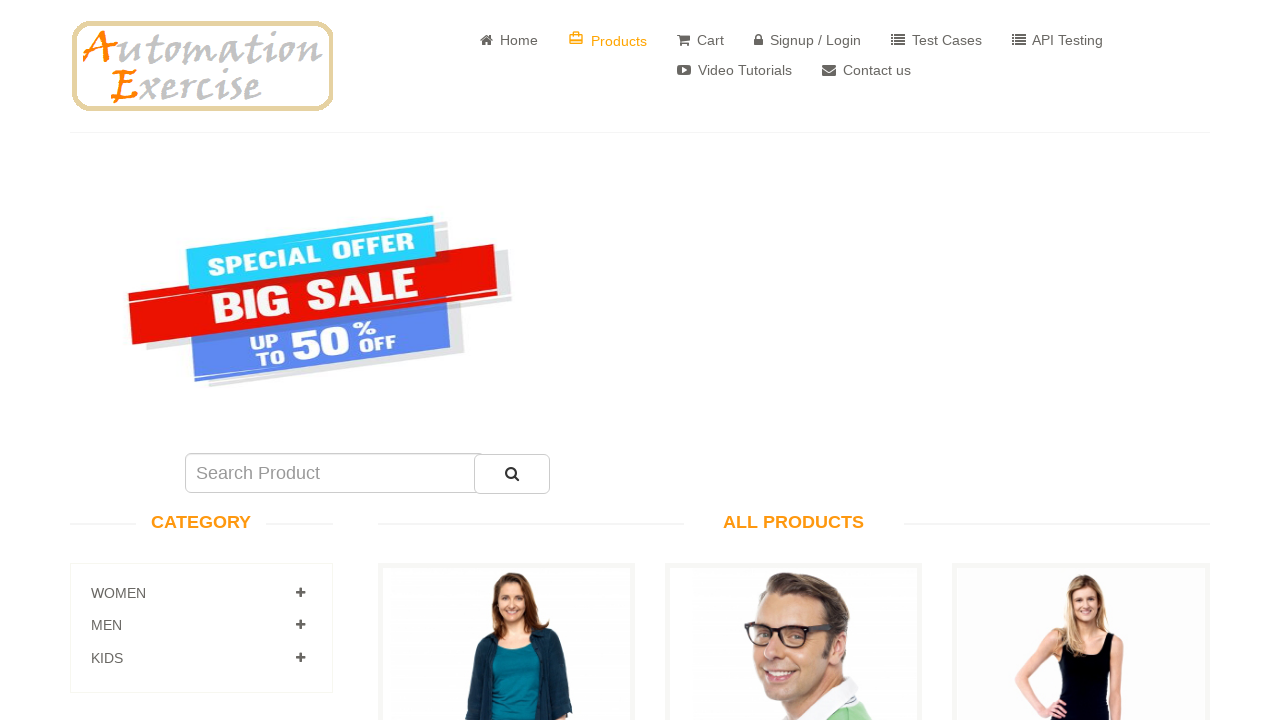

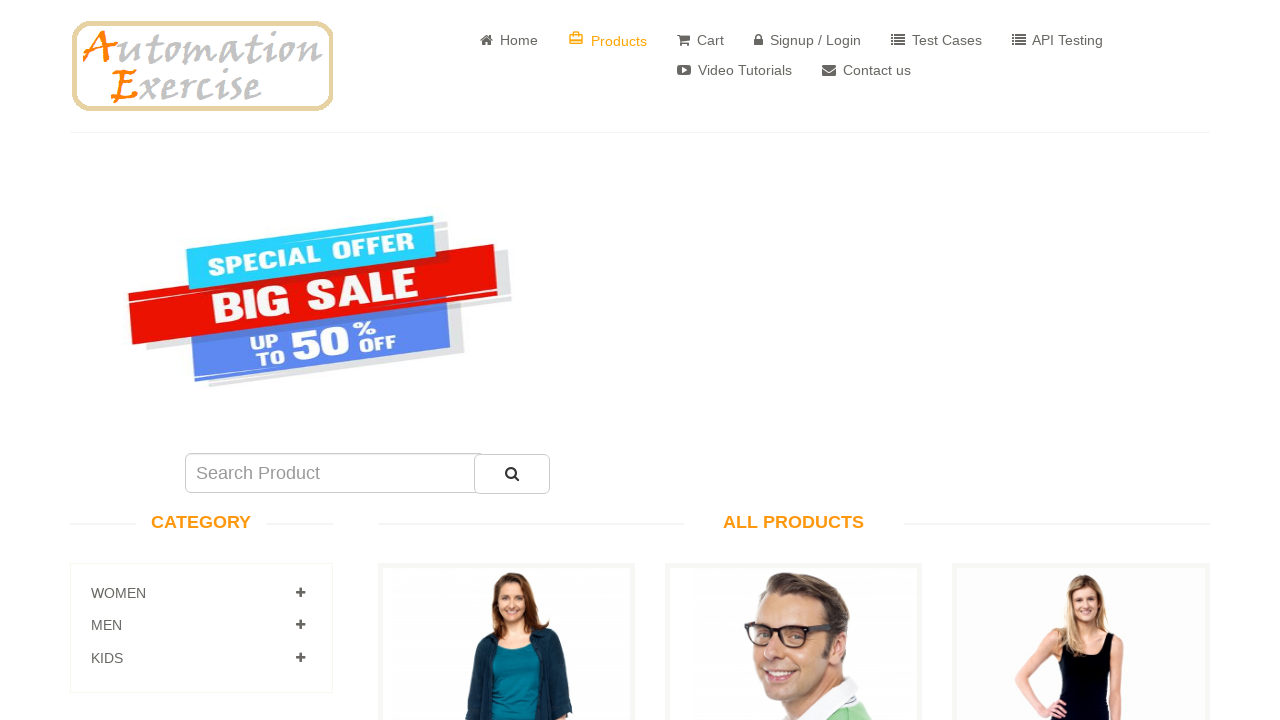